Tests cart manipulation including adding multiple items, removing an item, using undo to restore it, updating quantity, and attempting to apply an empty coupon code.

Starting URL: https://practice.automationtesting.in/

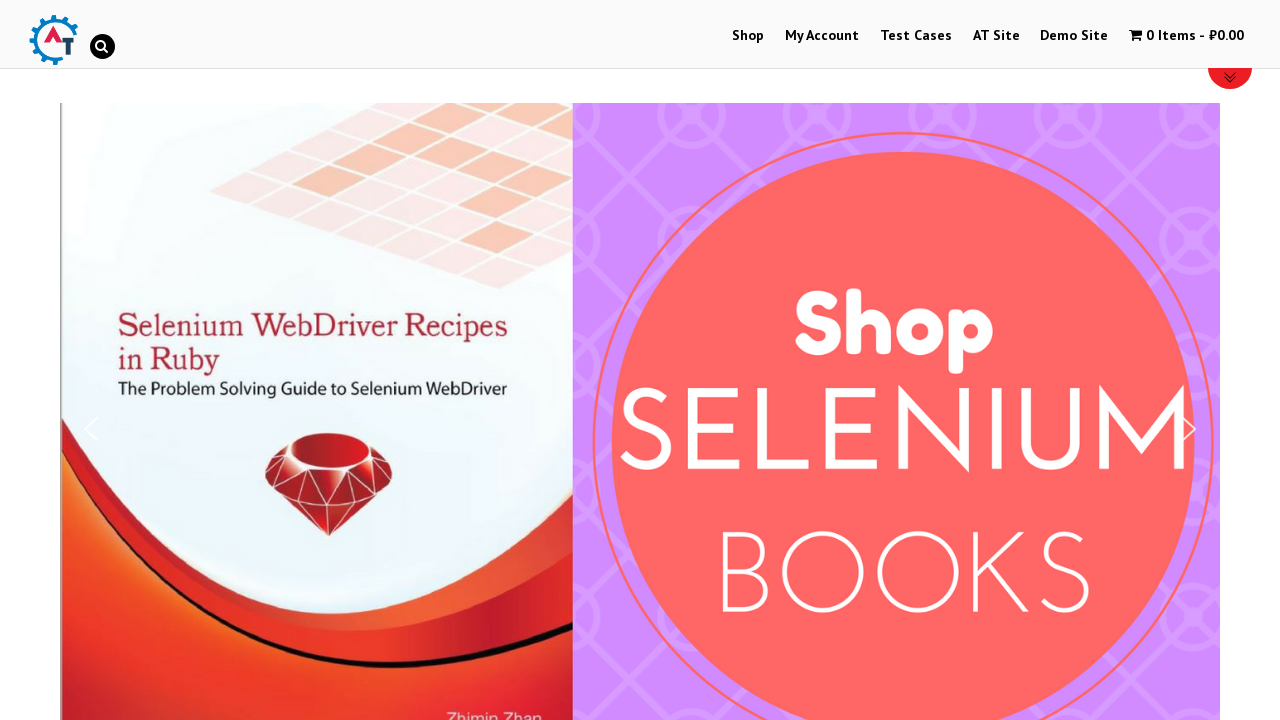

Clicked Shop menu at (748, 36) on #menu-item-40
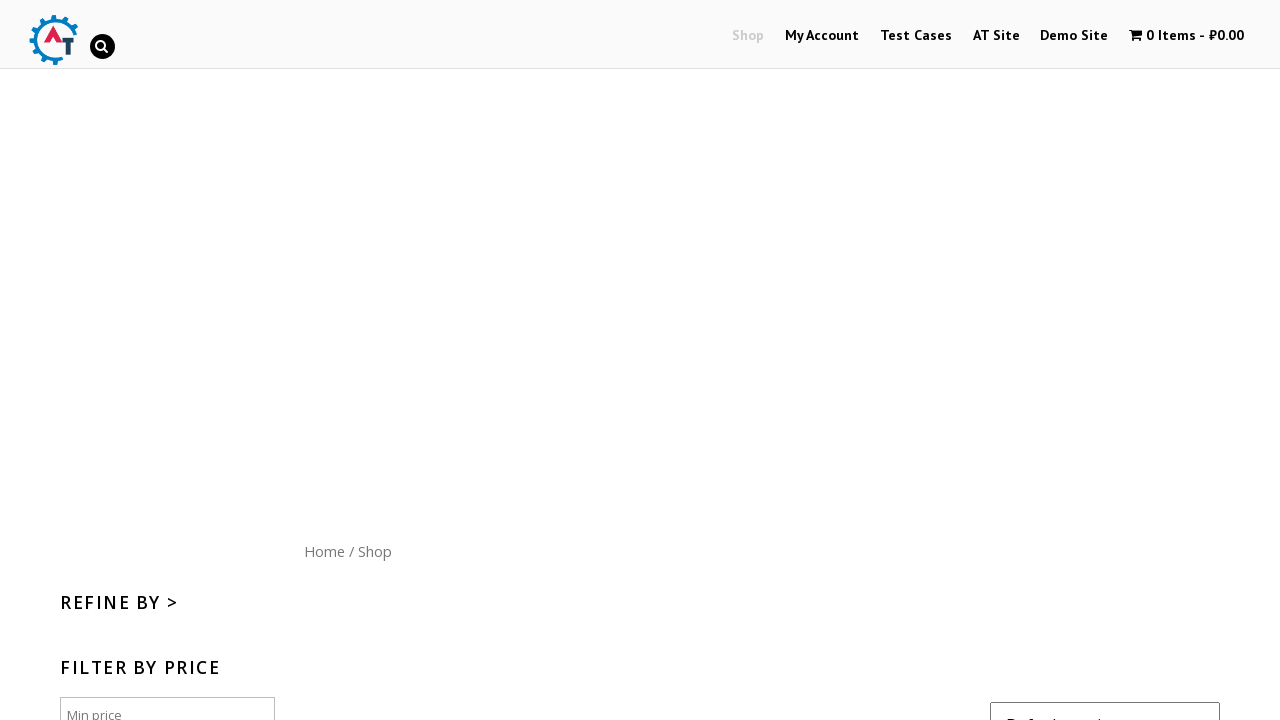

Product list loaded
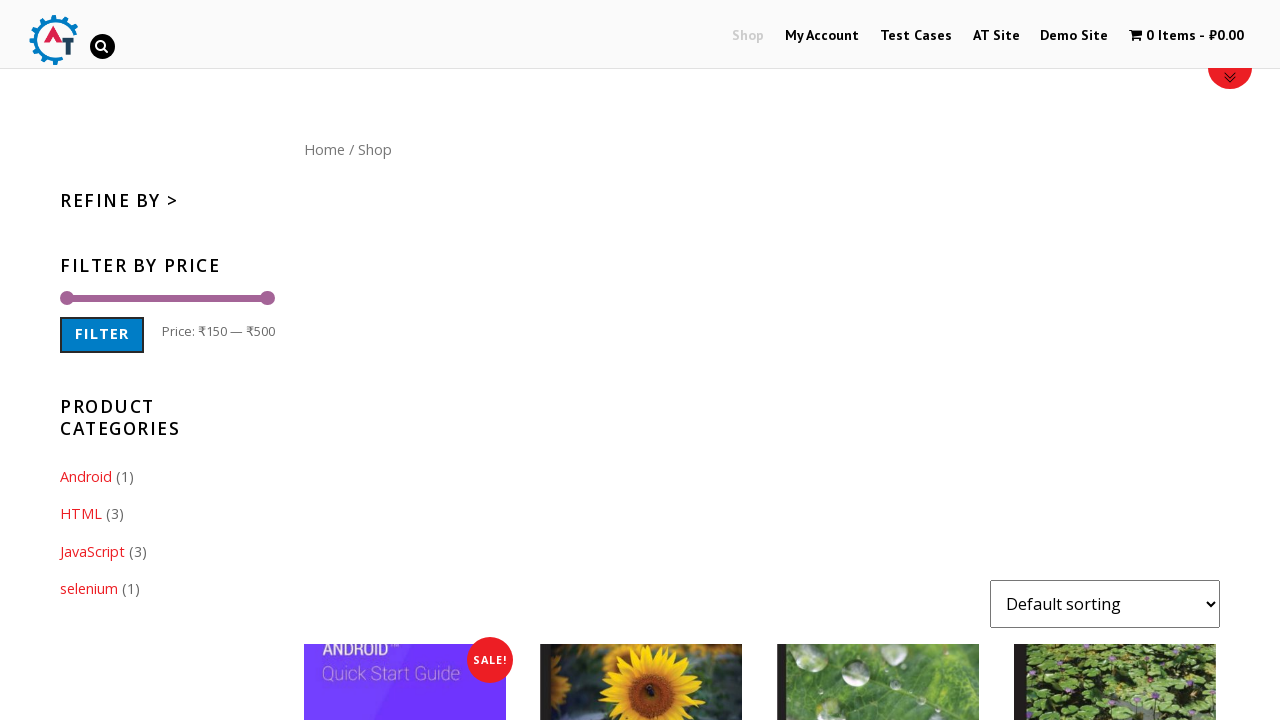

Added first book (HTML) to cart at (1115, 361) on .products.masonry-done li:nth-child(4) a:nth-child(2)
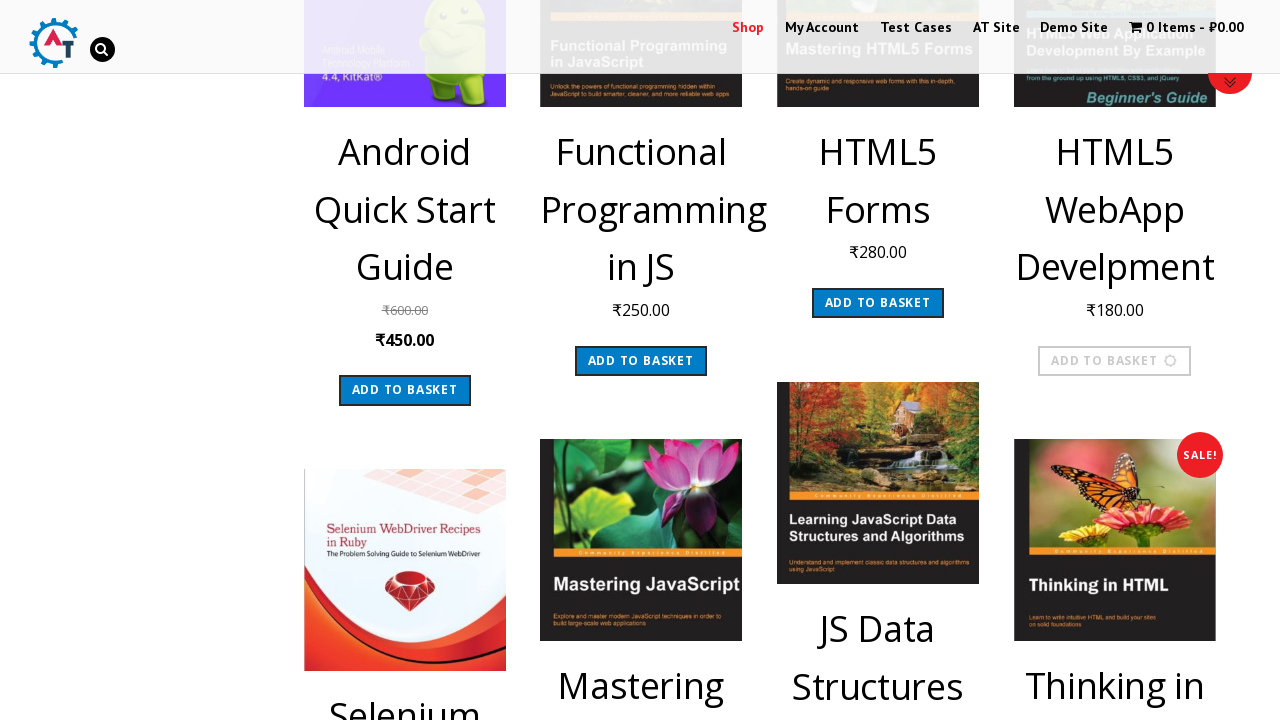

Scrolled down to view more products
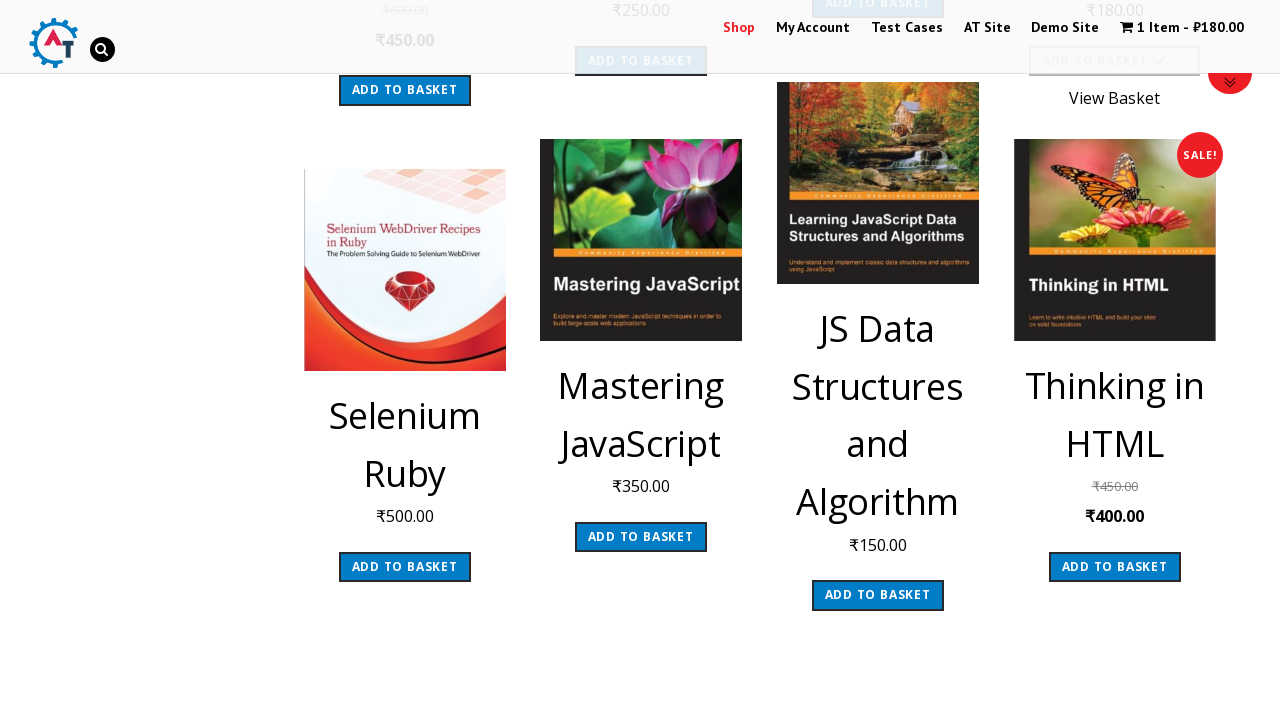

Waited for page content to settle
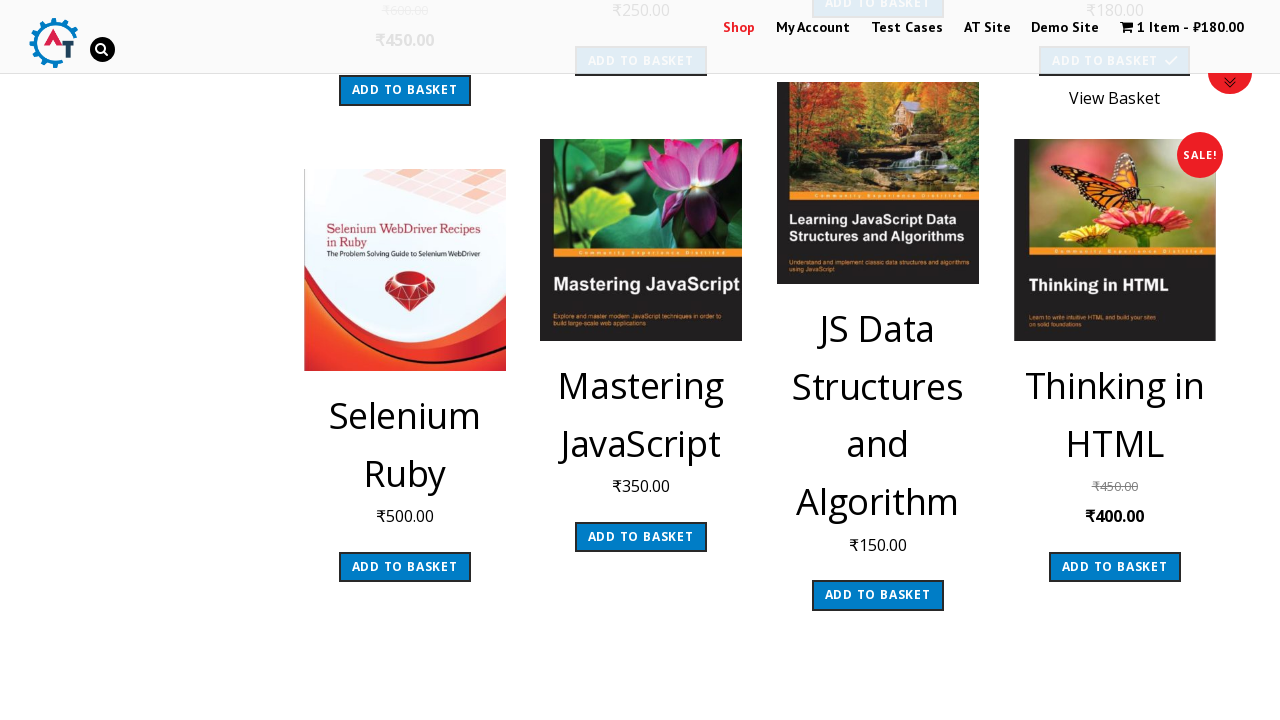

Added second book (JS) to cart at (878, 595) on .products.masonry-done li:nth-child(5) a:nth-child(2)
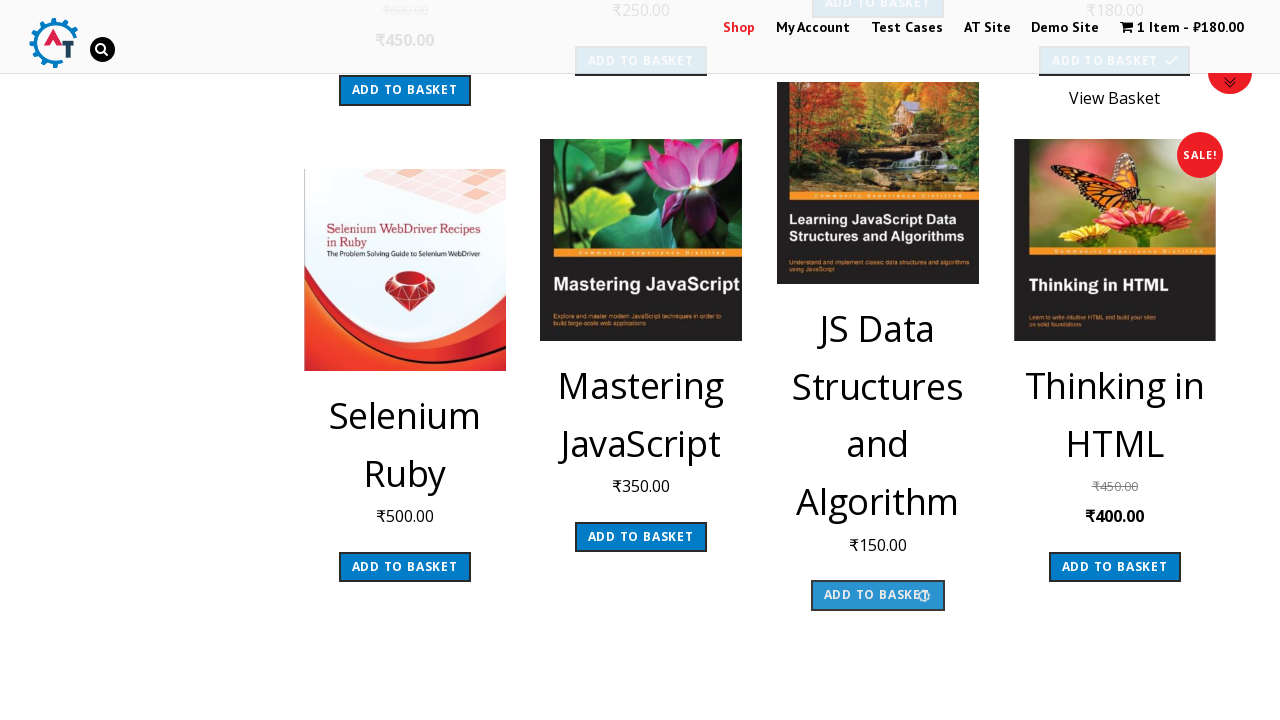

Waited for cart update
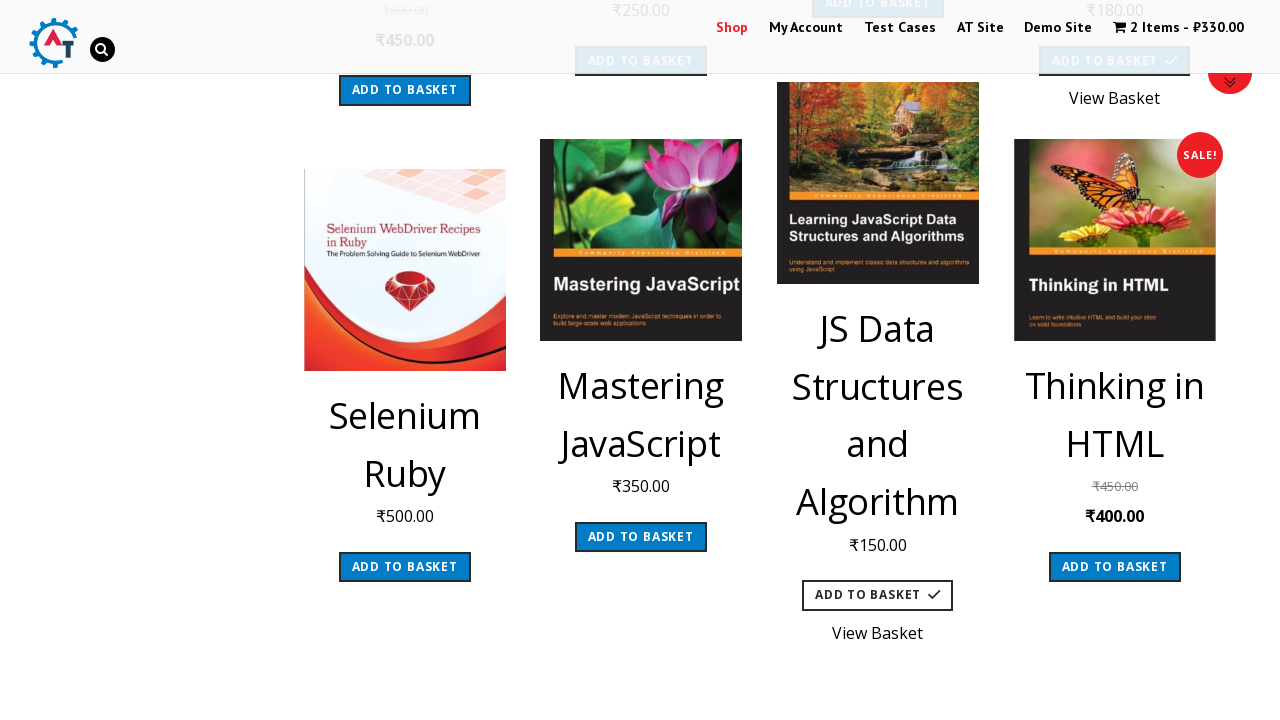

Clicked cart menu to view cart at (1178, 28) on .wpmenucart-contents
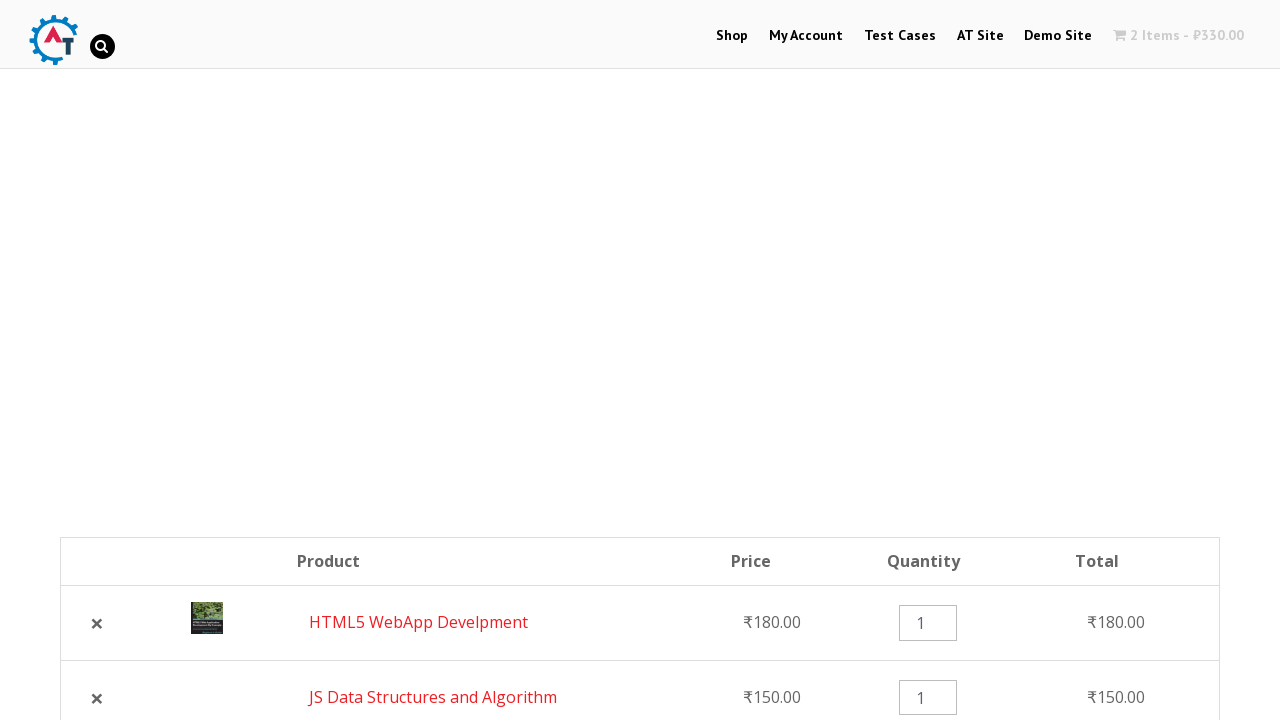

Cart page loaded with items
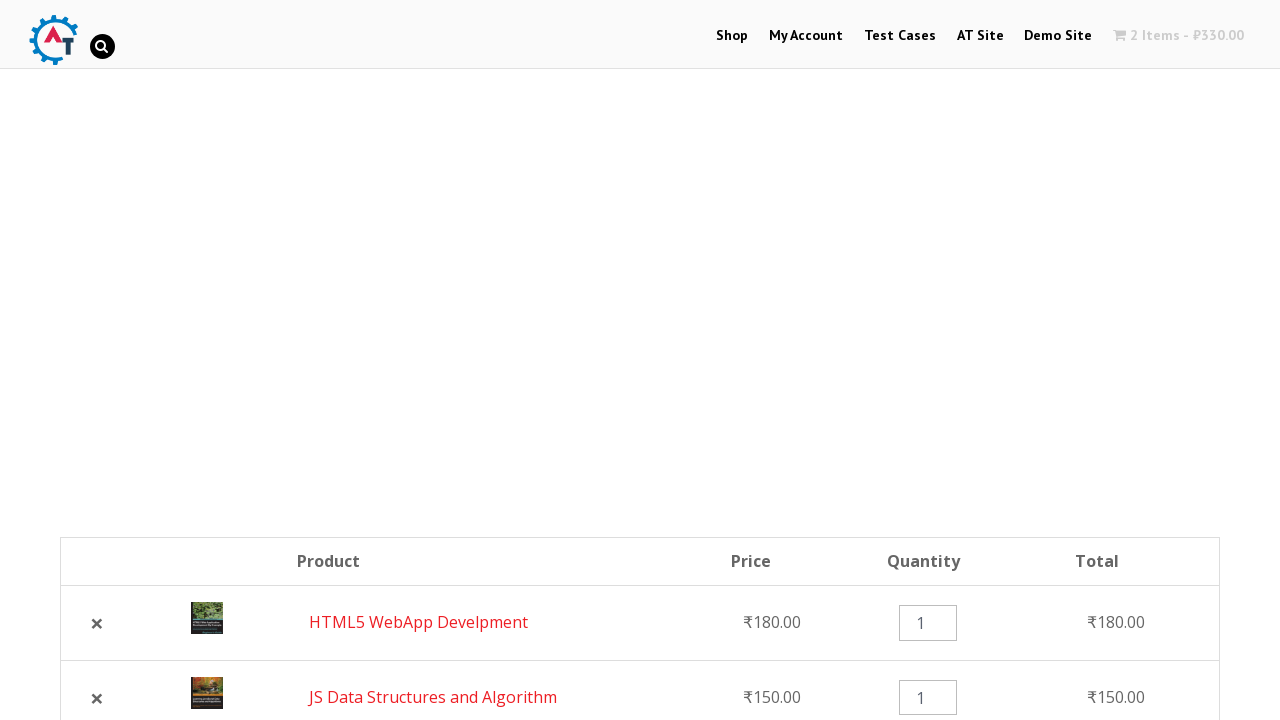

Clicked remove button on first cart item at (97, 623) on .shop_table.shop_table_responsive.cart .cart_item:nth-child(1) .remove
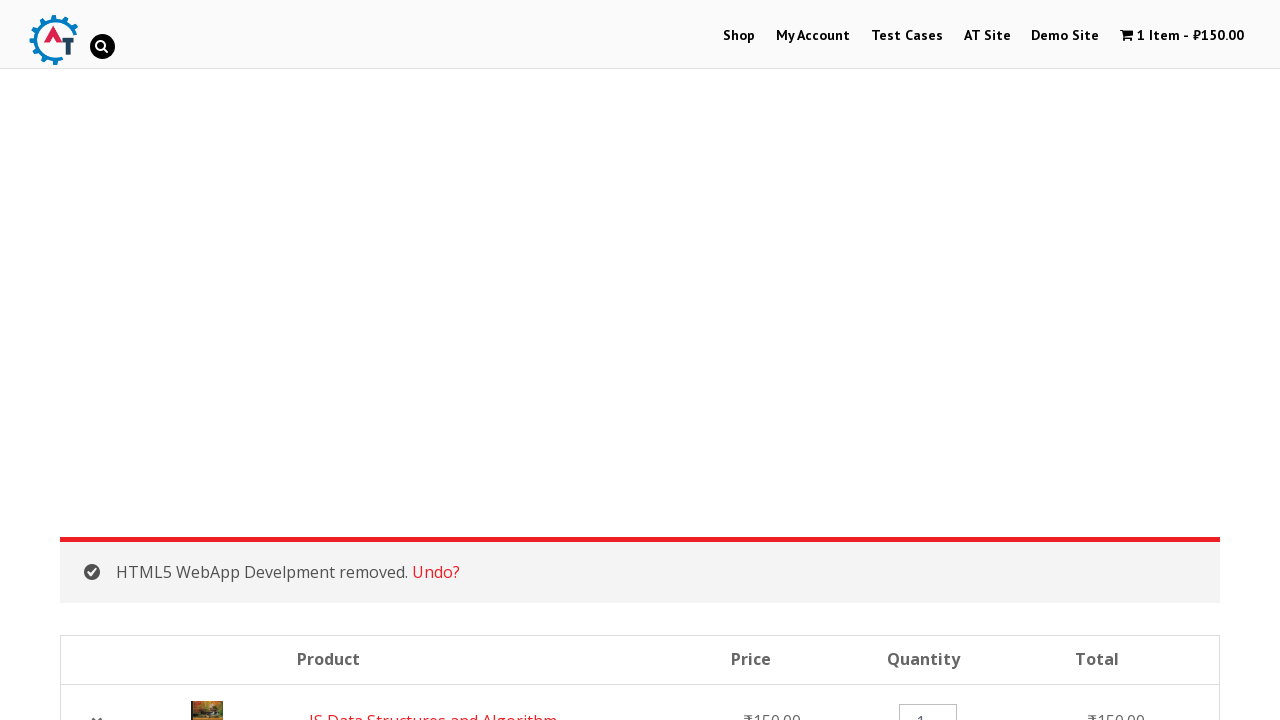

Undo option appeared after item removal
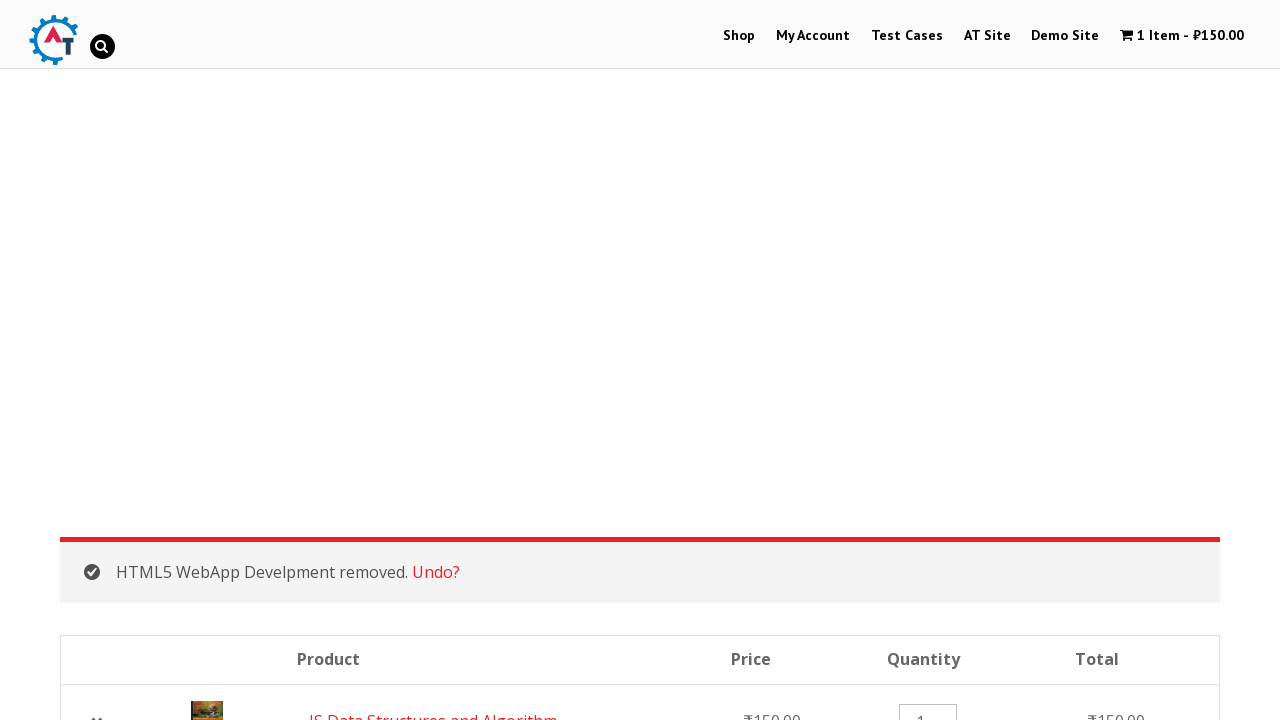

Clicked undo link to restore removed item at (436, 572) on .woocommerce-message a
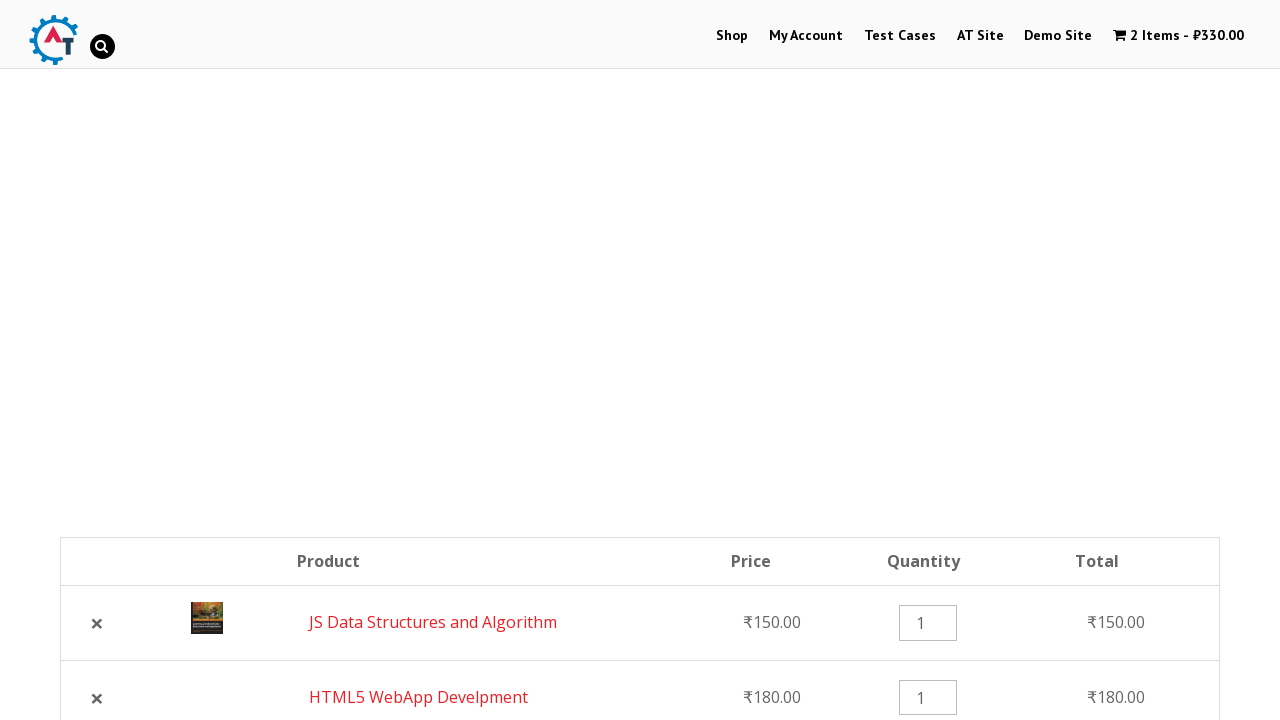

Quantity input field is available
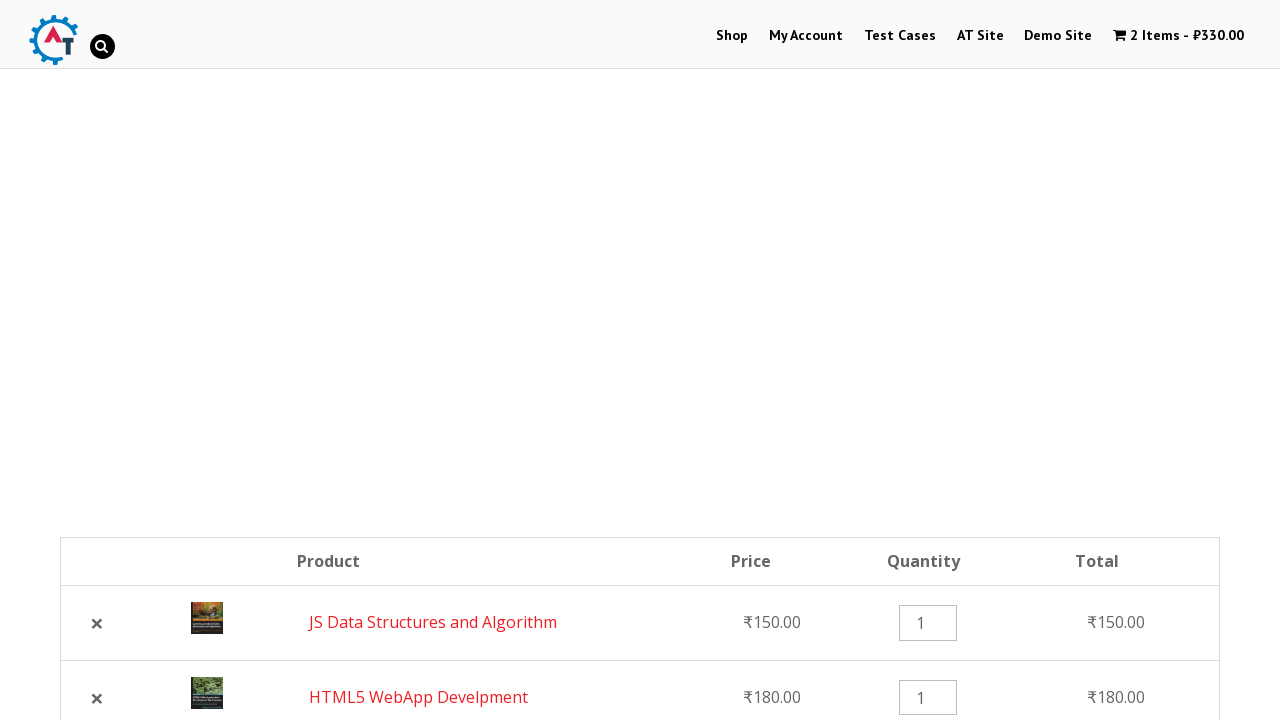

Updated quantity of first item to 3 on .shop_table.shop_table_responsive.cart .cart_item:nth-child(1) .input-text.qty.t
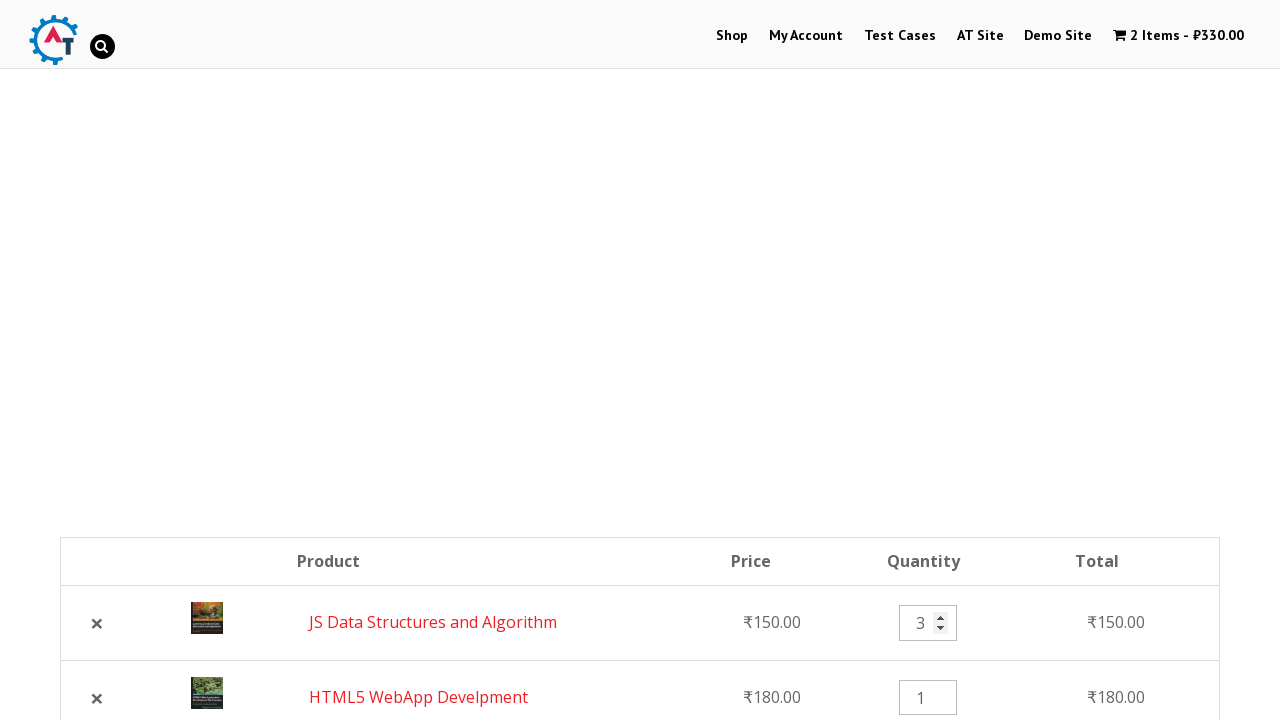

Clicked update cart button at (1107, 360) on .actions .button:nth-child(2)
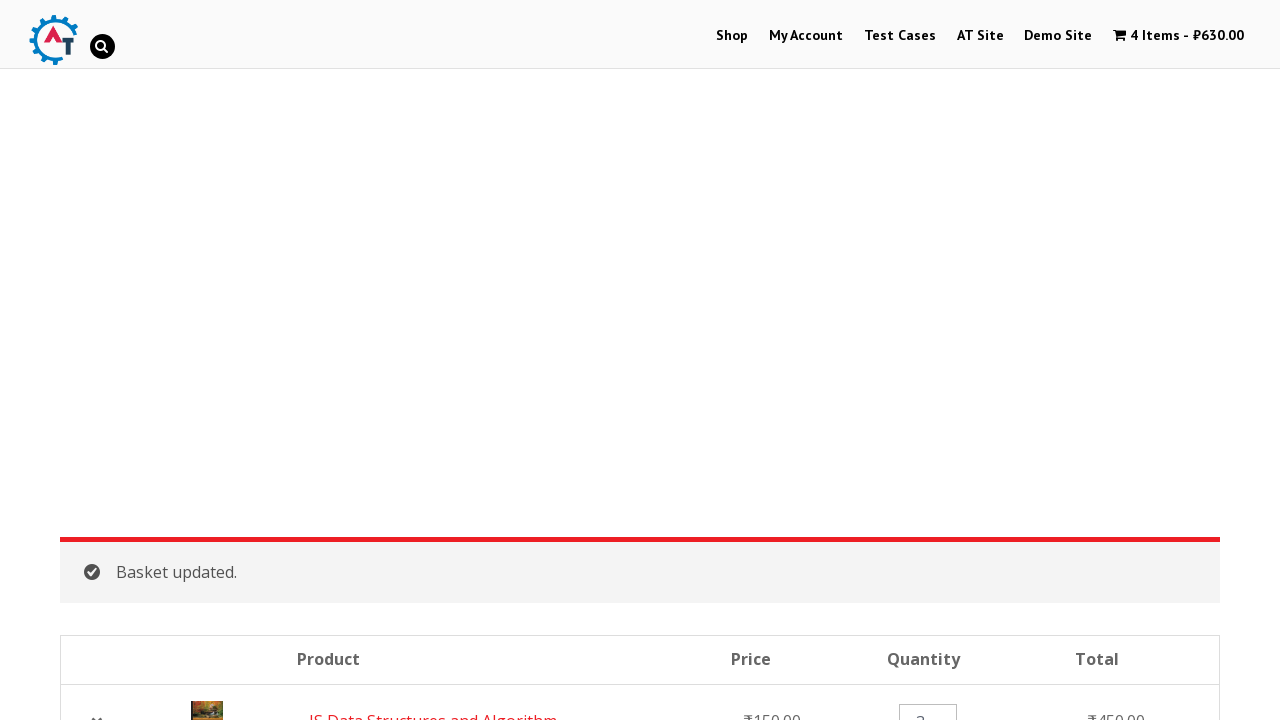

Waited for cart to update with new quantity
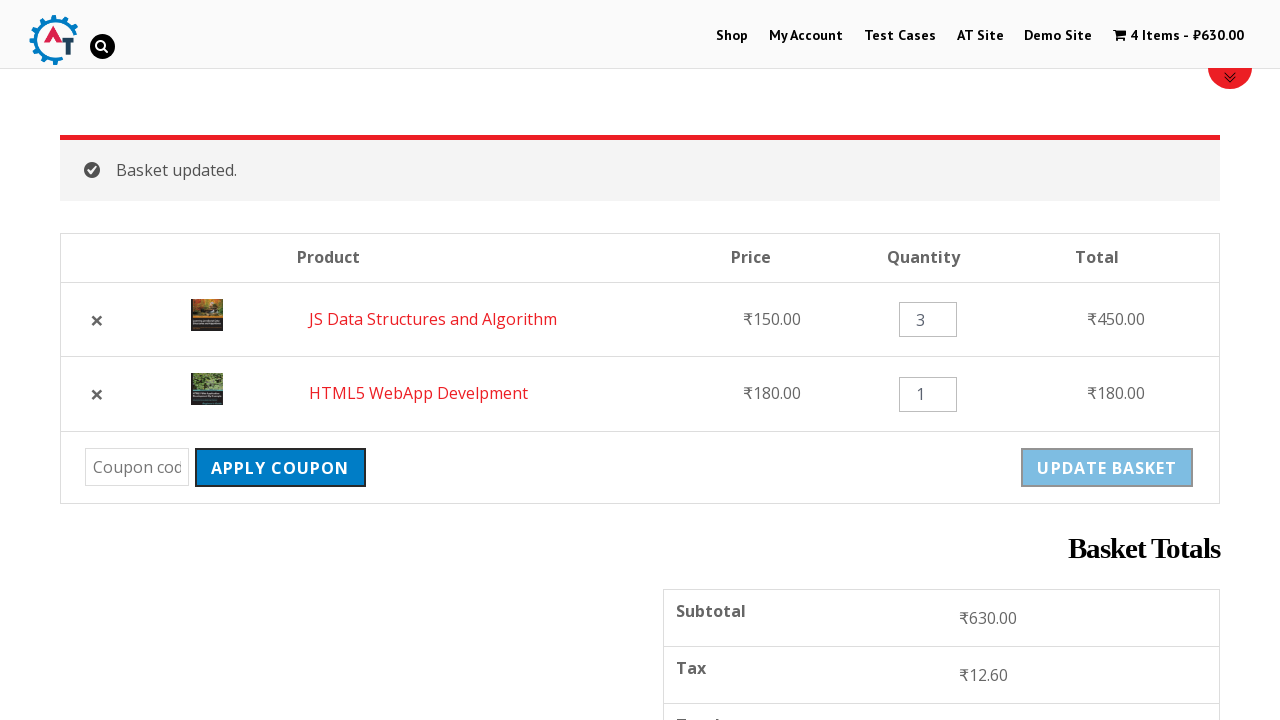

Clicked apply coupon button without entering code at (280, 468) on .actions div .button
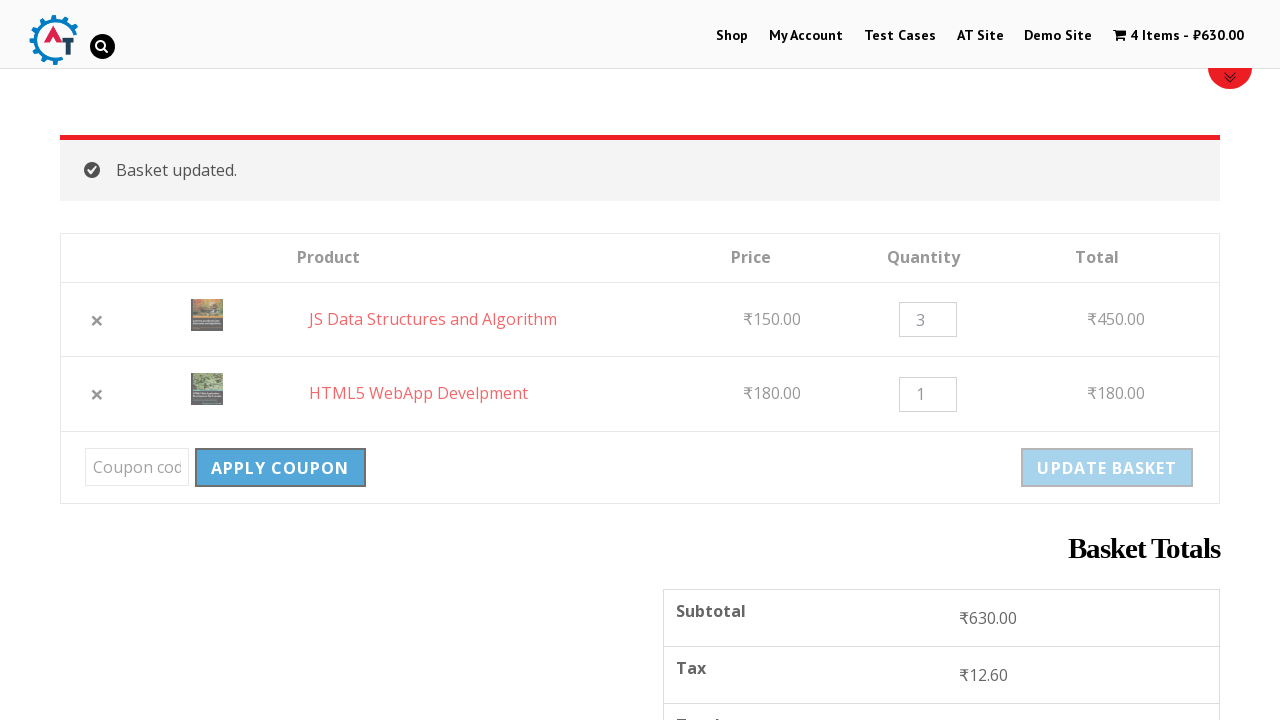

Error message appeared for empty coupon code
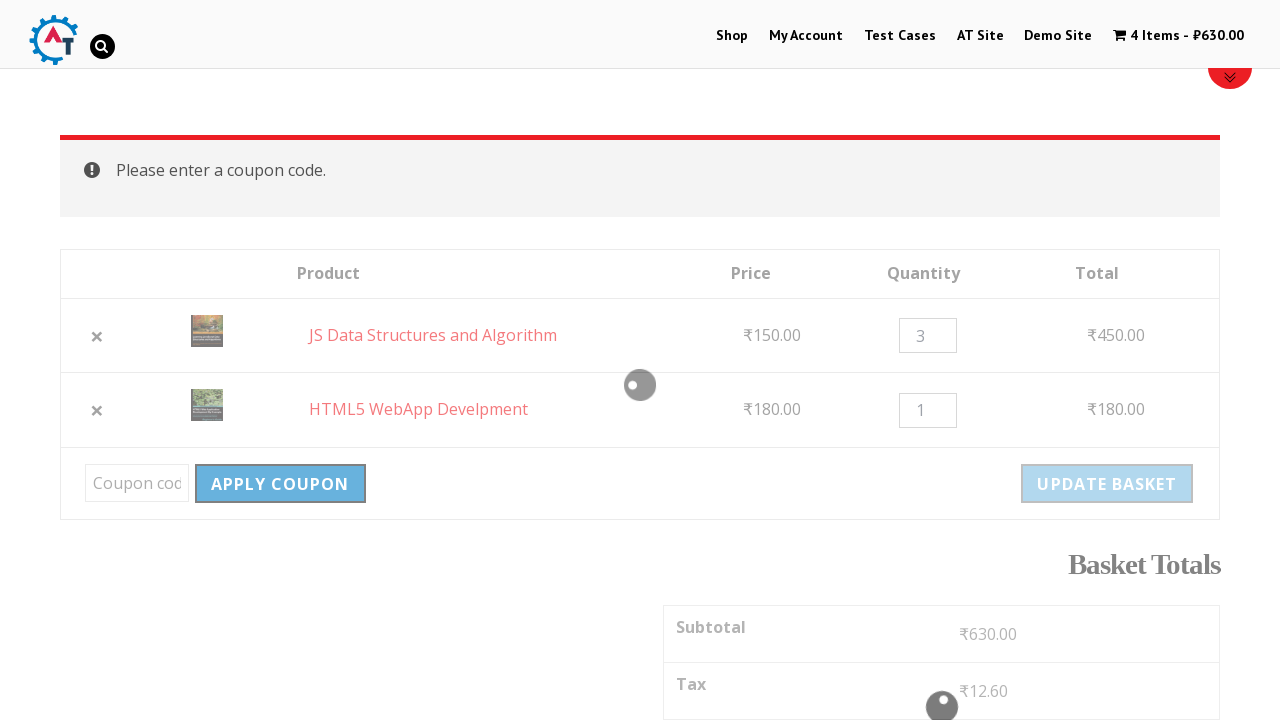

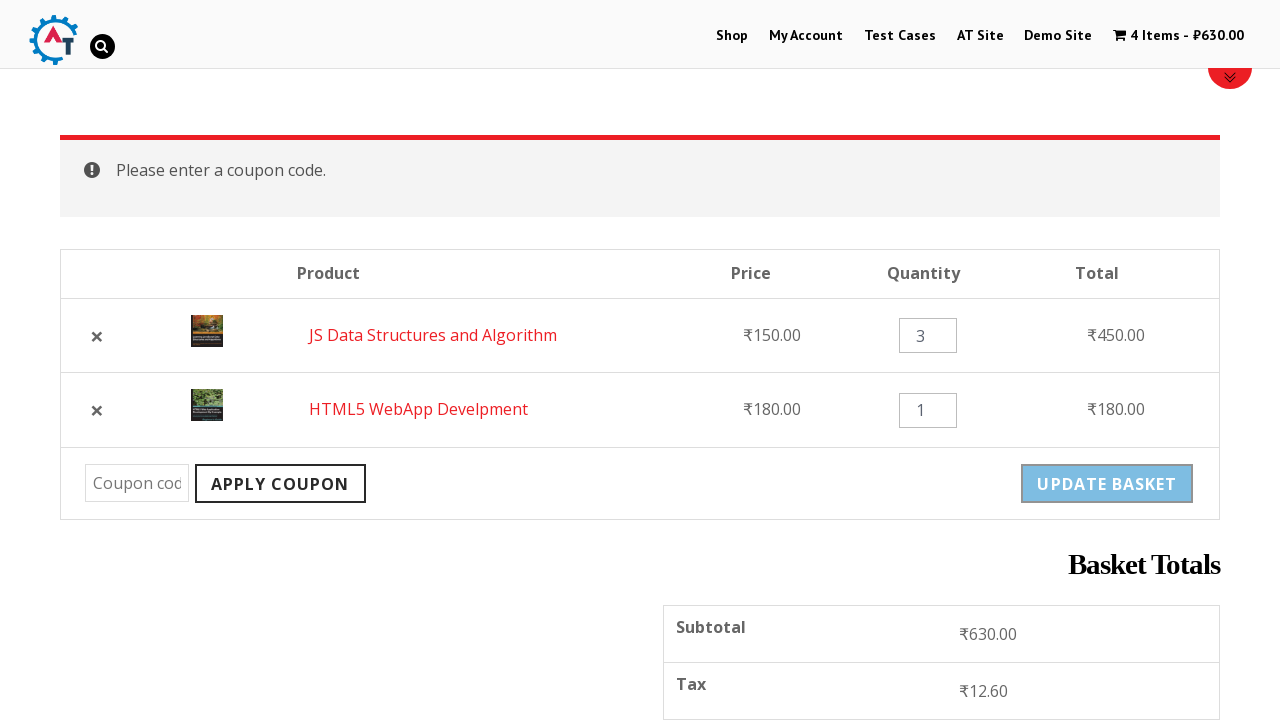